Solves a math challenge by reading a value from the page, calculating the result using a logarithmic formula, filling the answer, selecting checkboxes, and submitting the form

Starting URL: http://suninjuly.github.io/math.html

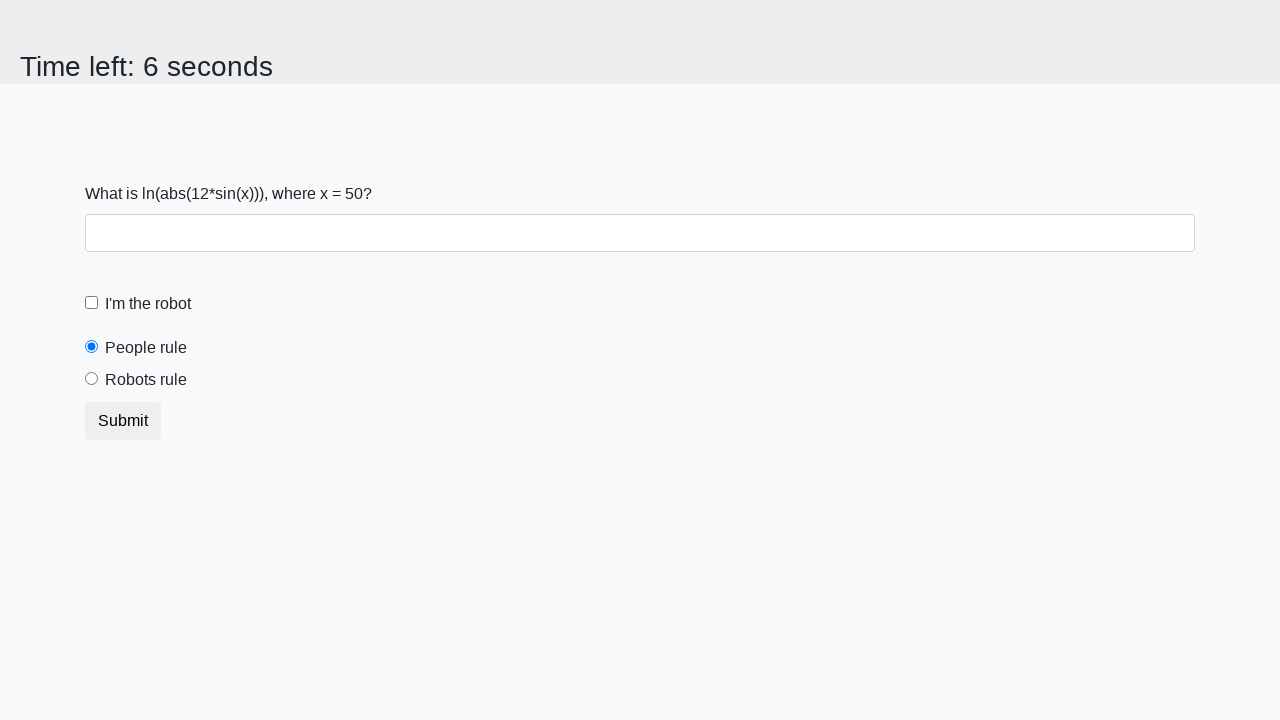

Located the input value element on the page
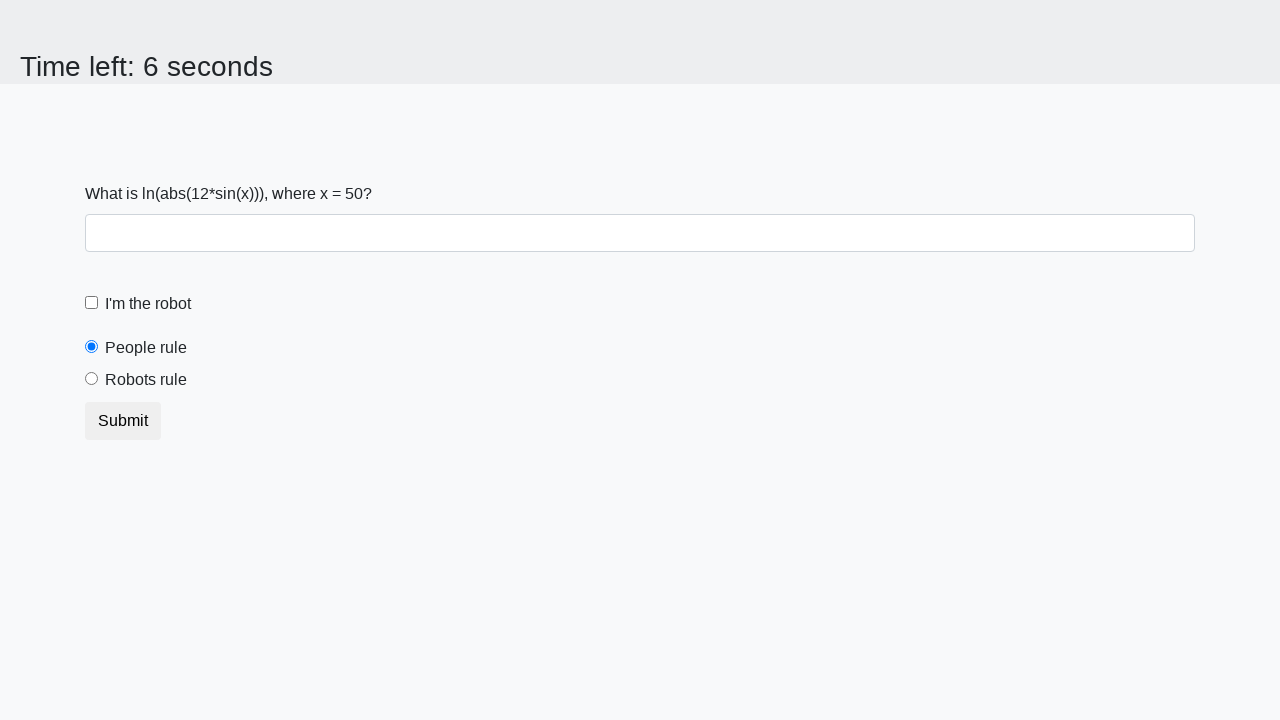

Read input value from page: 50
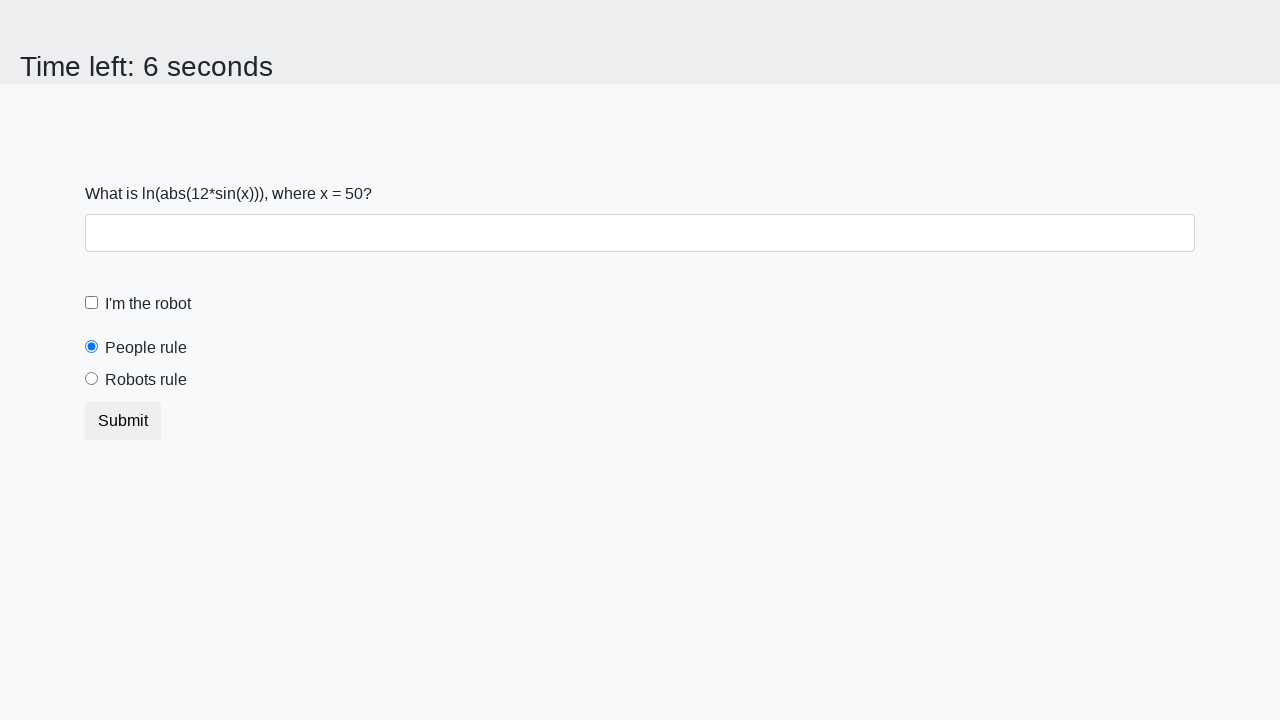

Calculated result using logarithmic formula: 1.1469255913626222
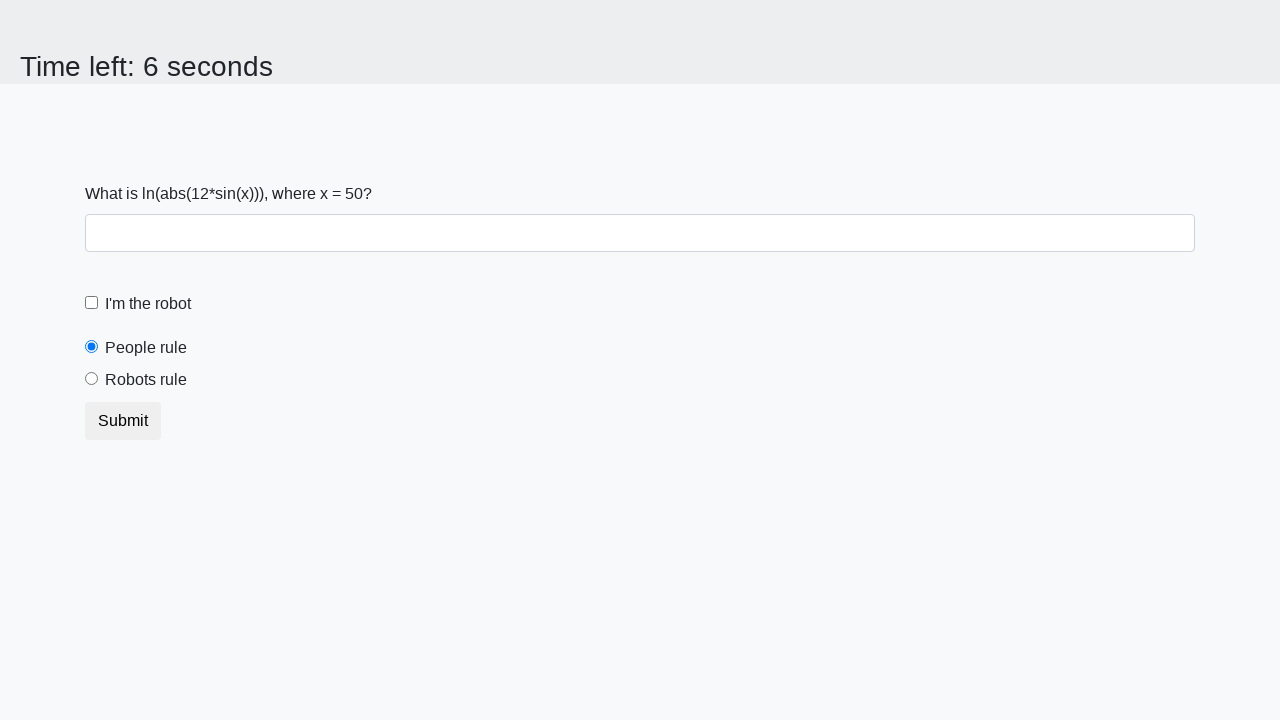

Filled answer field with calculated value: 1.1469255913626222 on #answer
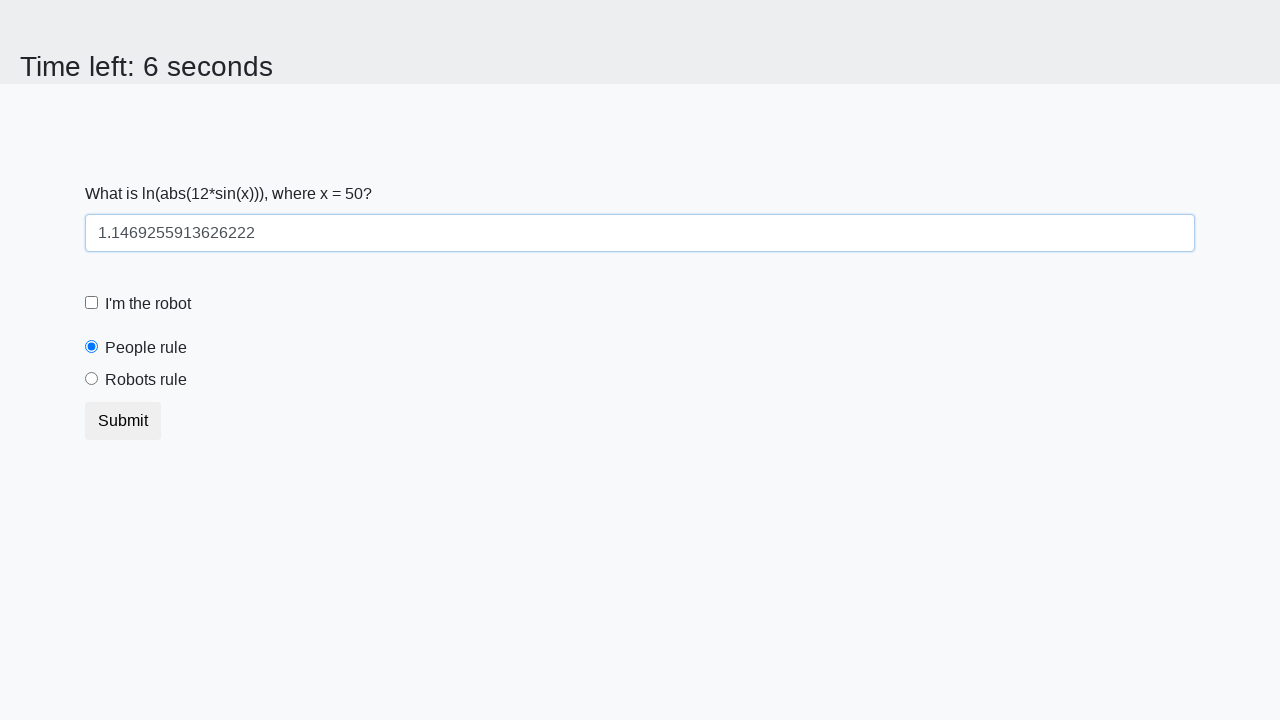

Clicked the checkbox to enable it at (92, 303) on [type='checkbox']
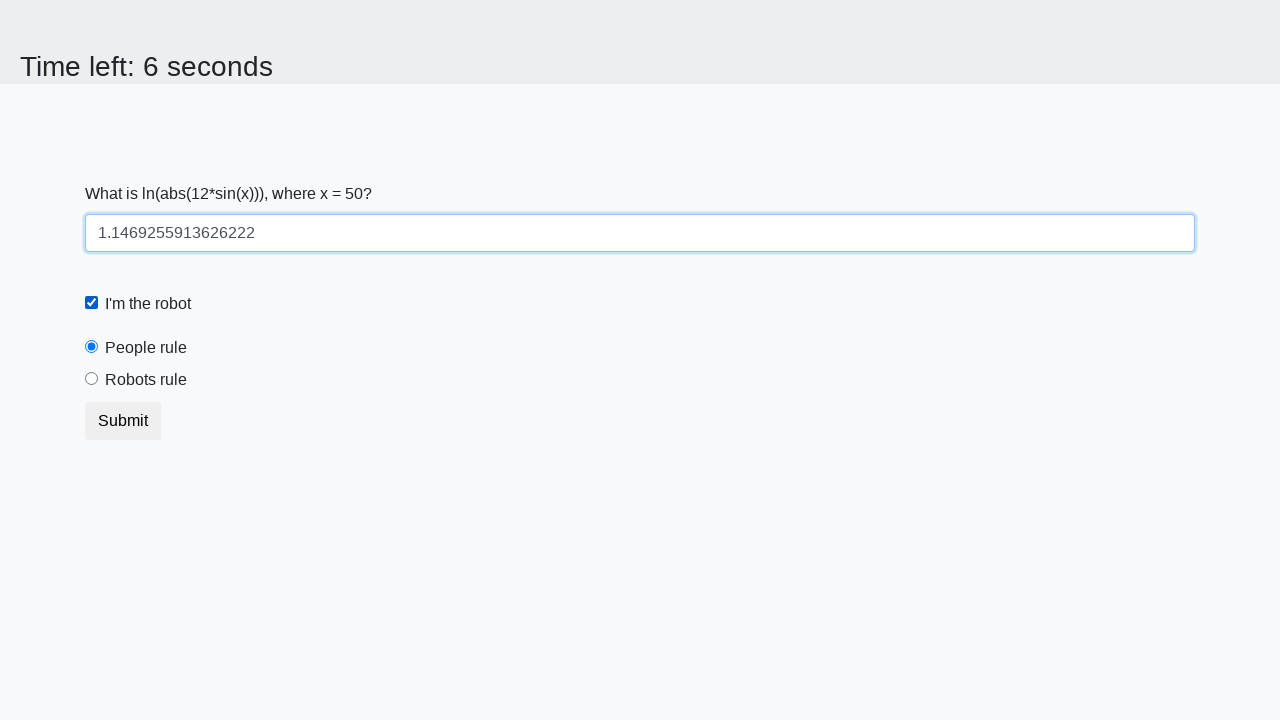

Selected the robot radio button at (92, 379) on #robotsRule
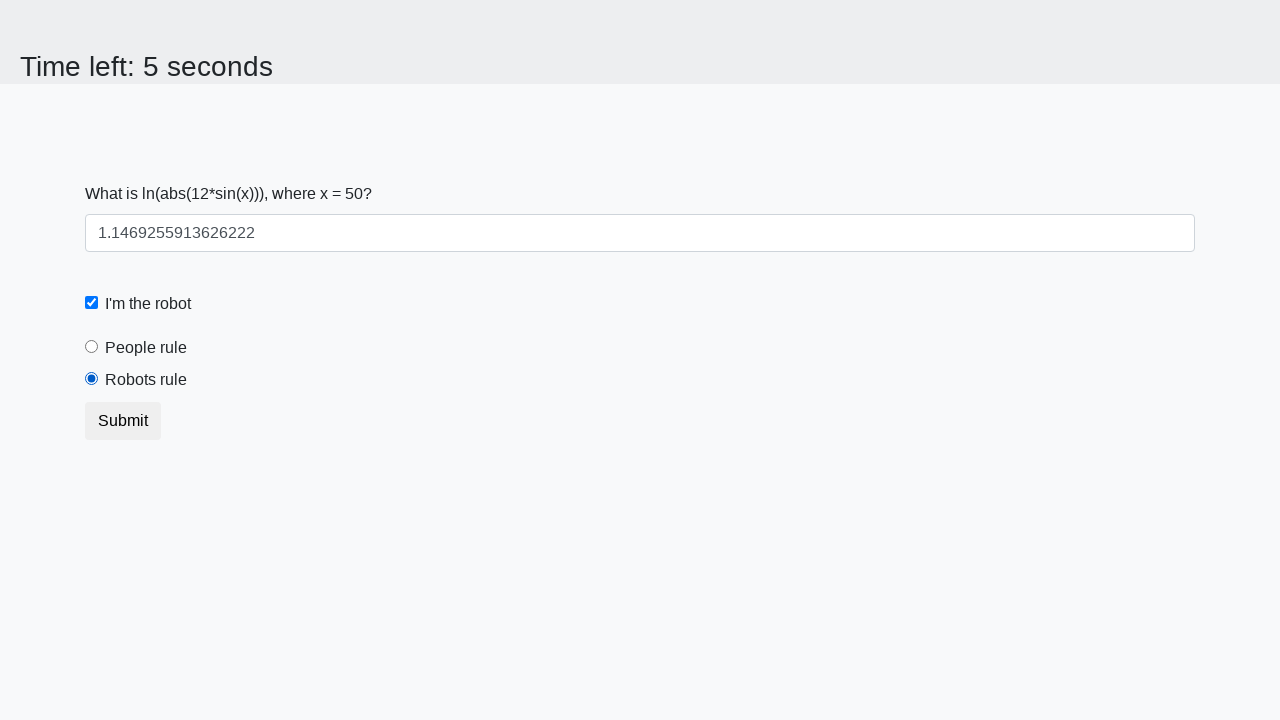

Clicked submit button to submit the math challenge form at (123, 421) on button[type='submit']
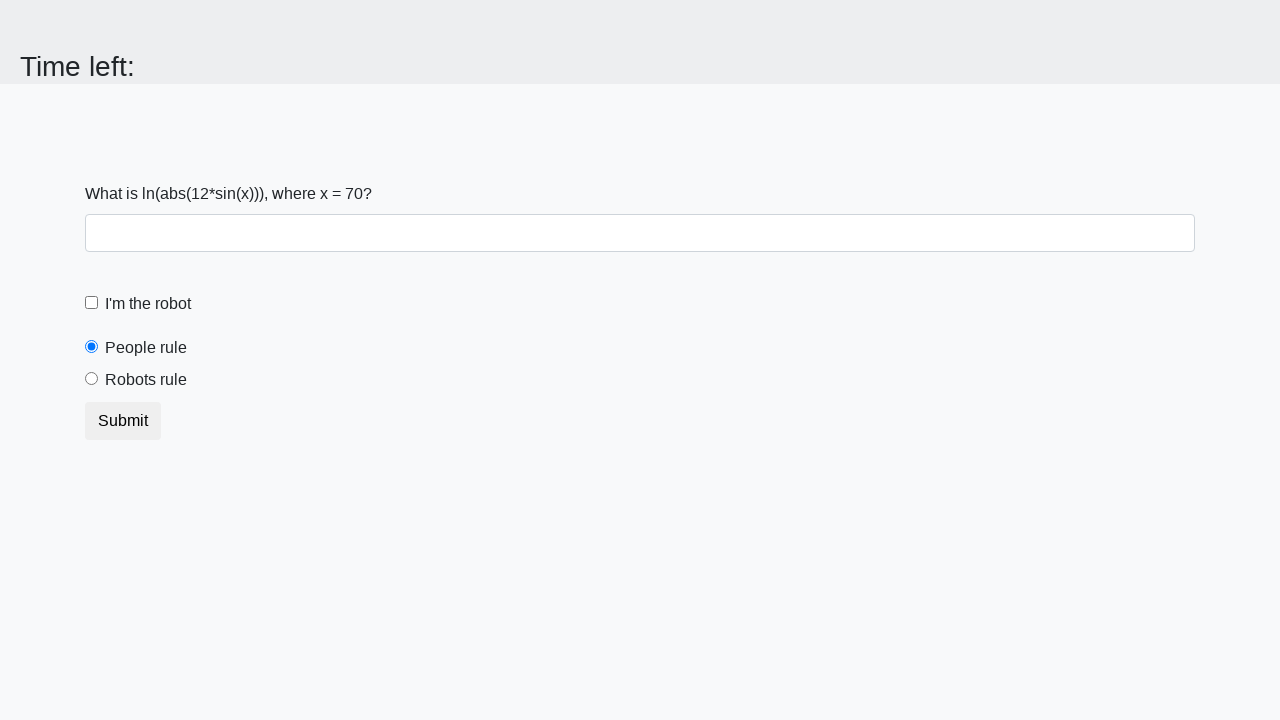

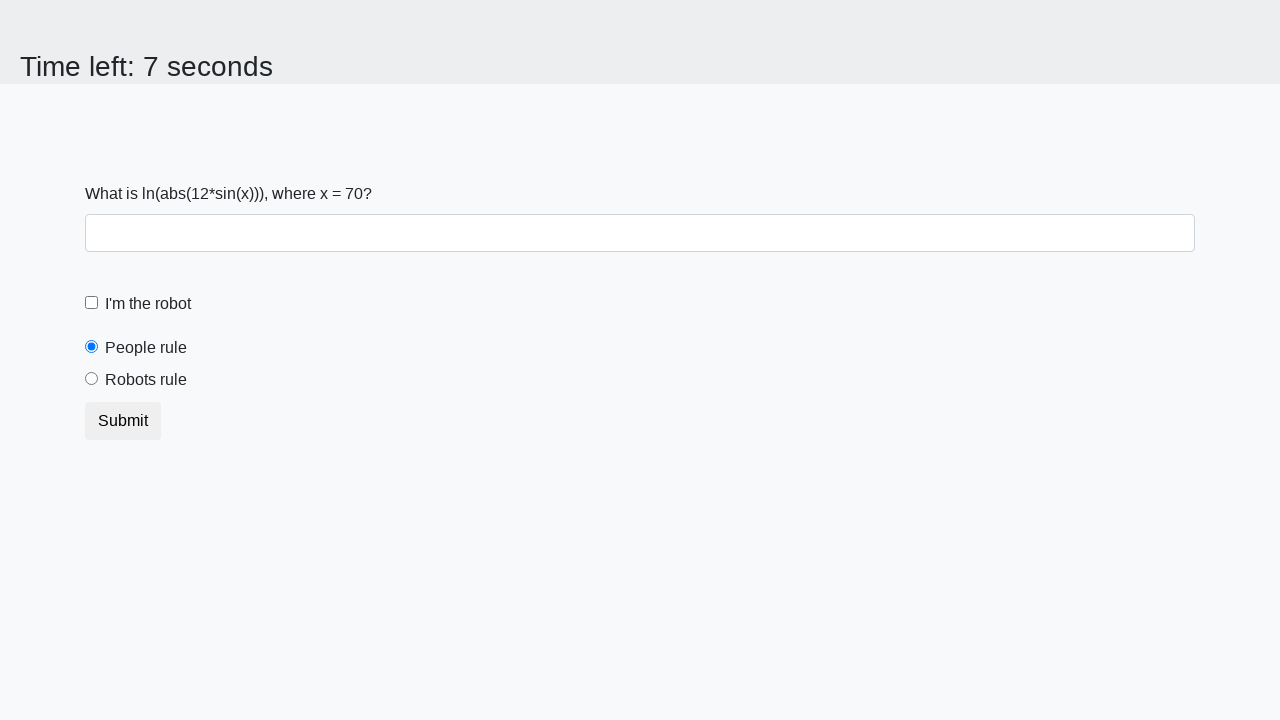